Tests navigation on W3Schools by clicking on "Try it Yourself" link, which typically opens a code editor in a new tab/window

Starting URL: https://www.w3schools.com

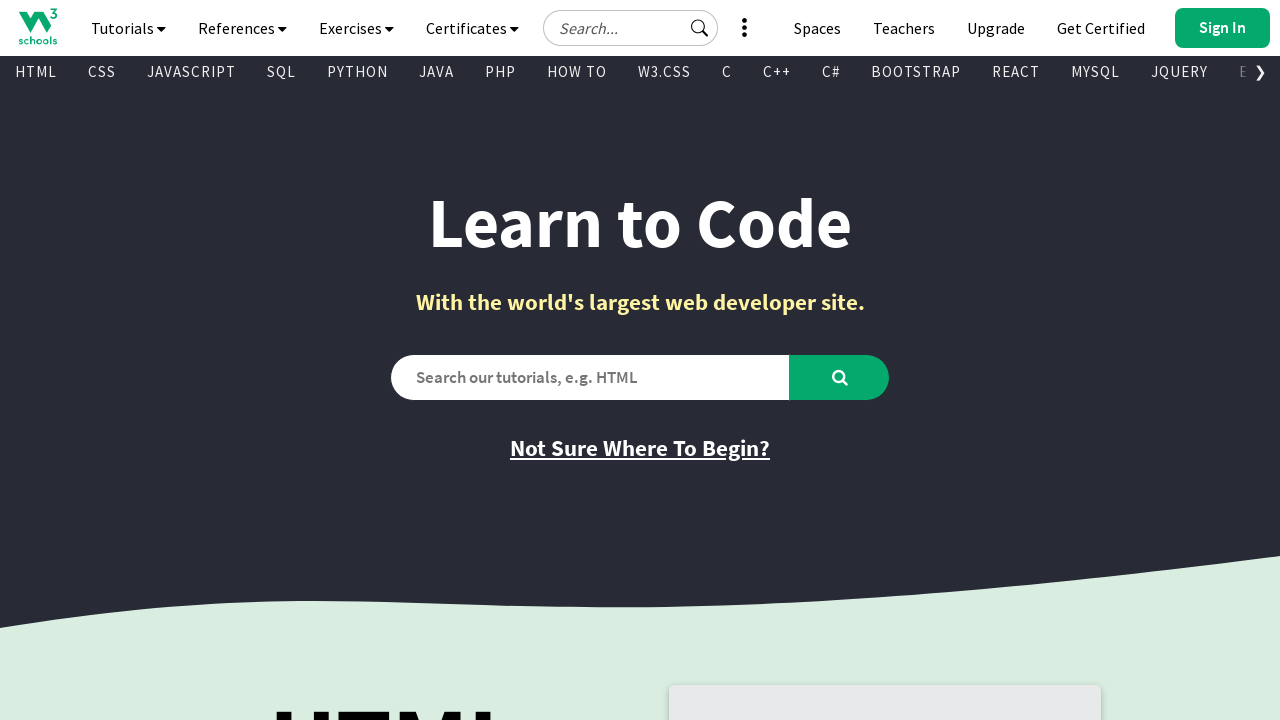

Waited for W3Schools page to load (domcontentloaded)
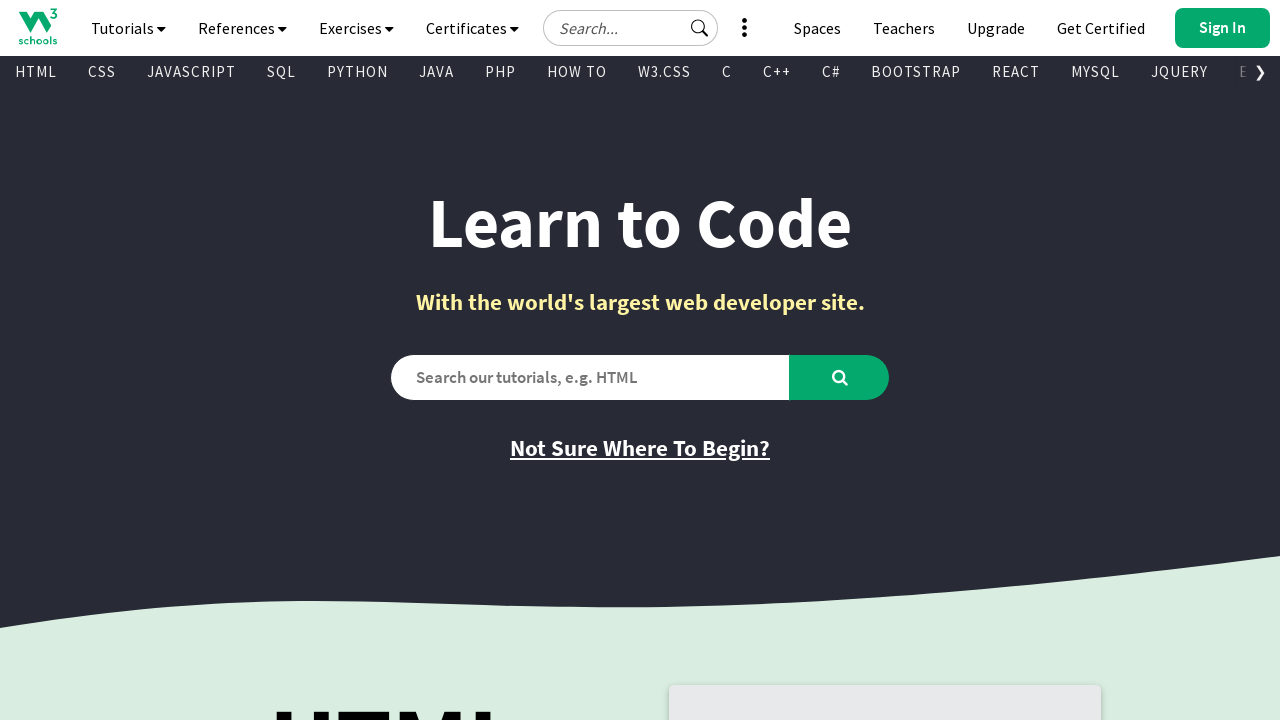

Clicked 'Try it Yourself' link to open code editor at (785, 360) on text=Try it Yourself
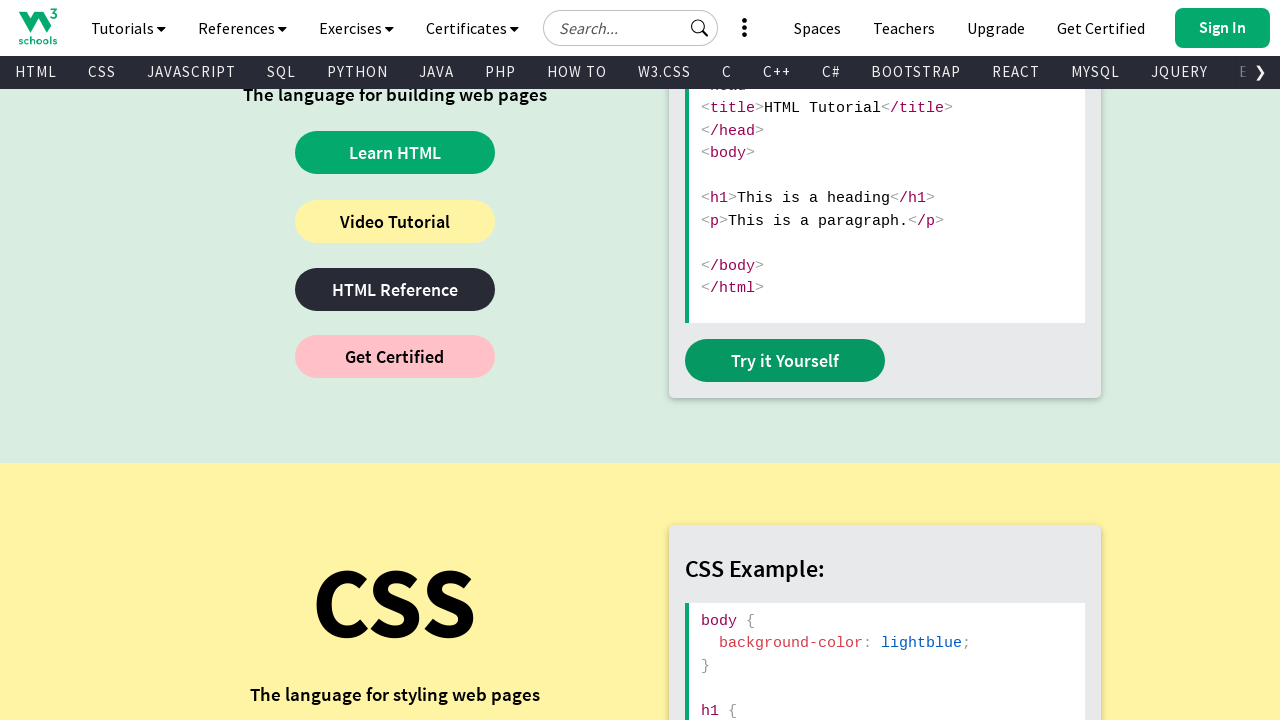

Captured new page/tab from 'Try it Yourself' click
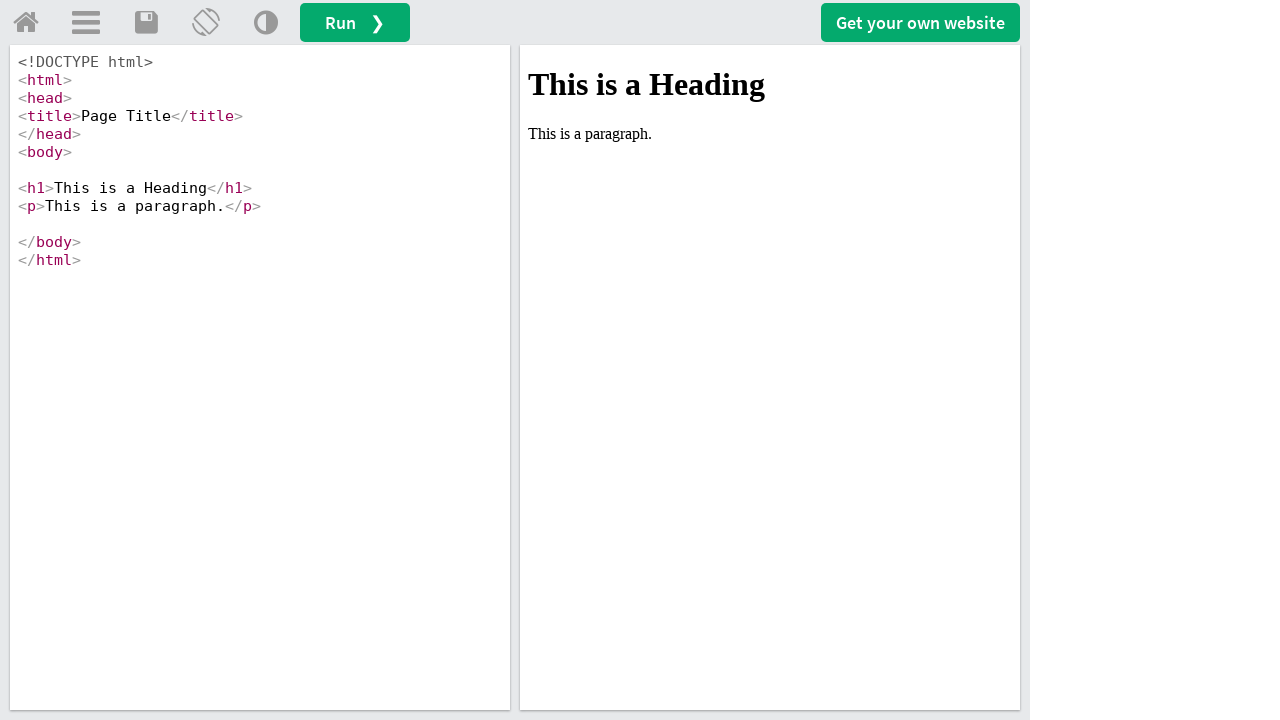

Waited for code editor page to load (domcontentloaded)
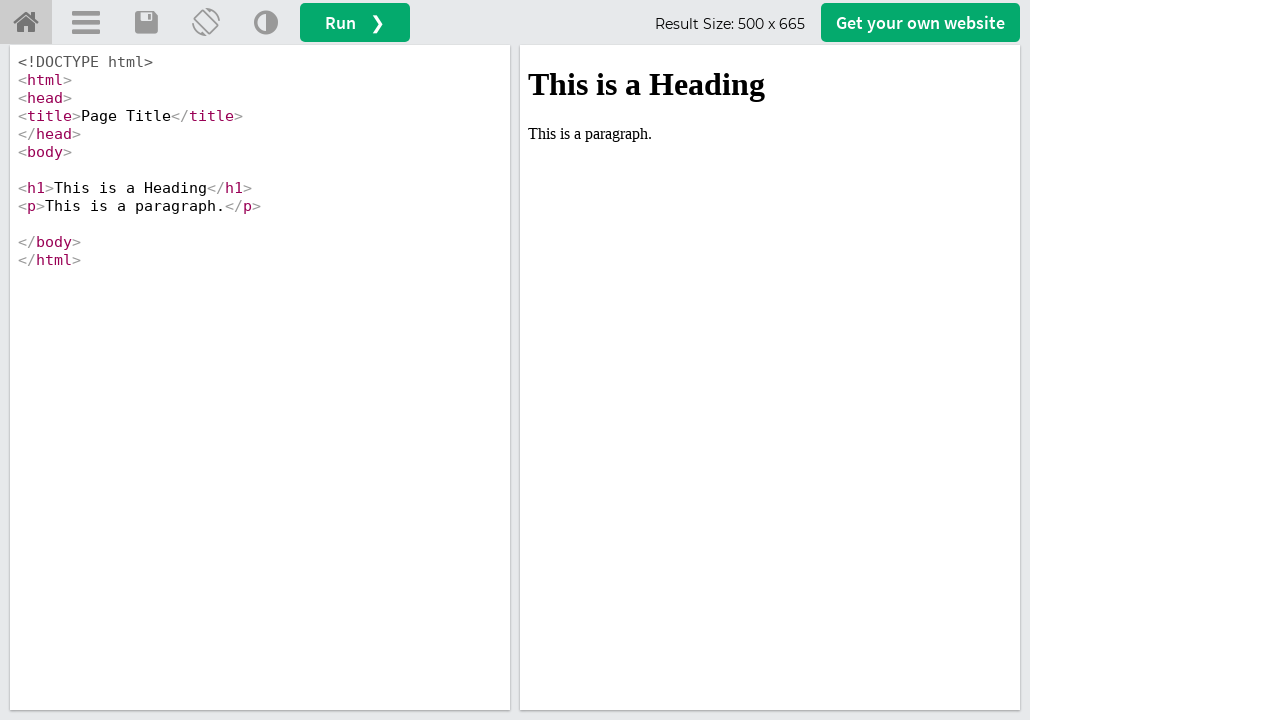

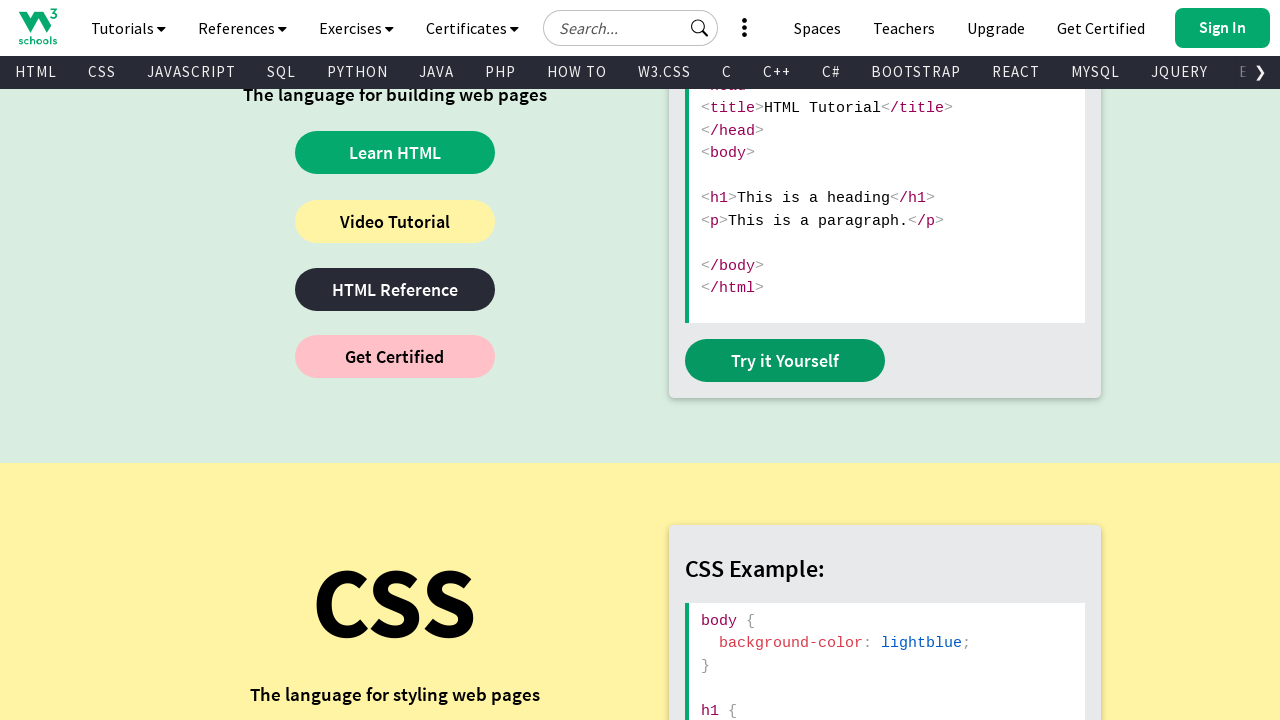